Tests handling of JavaScript confirm alert popup by clicking a button that triggers a confirm dialog, then accepting the alert.

Starting URL: https://demoqa.com/alerts

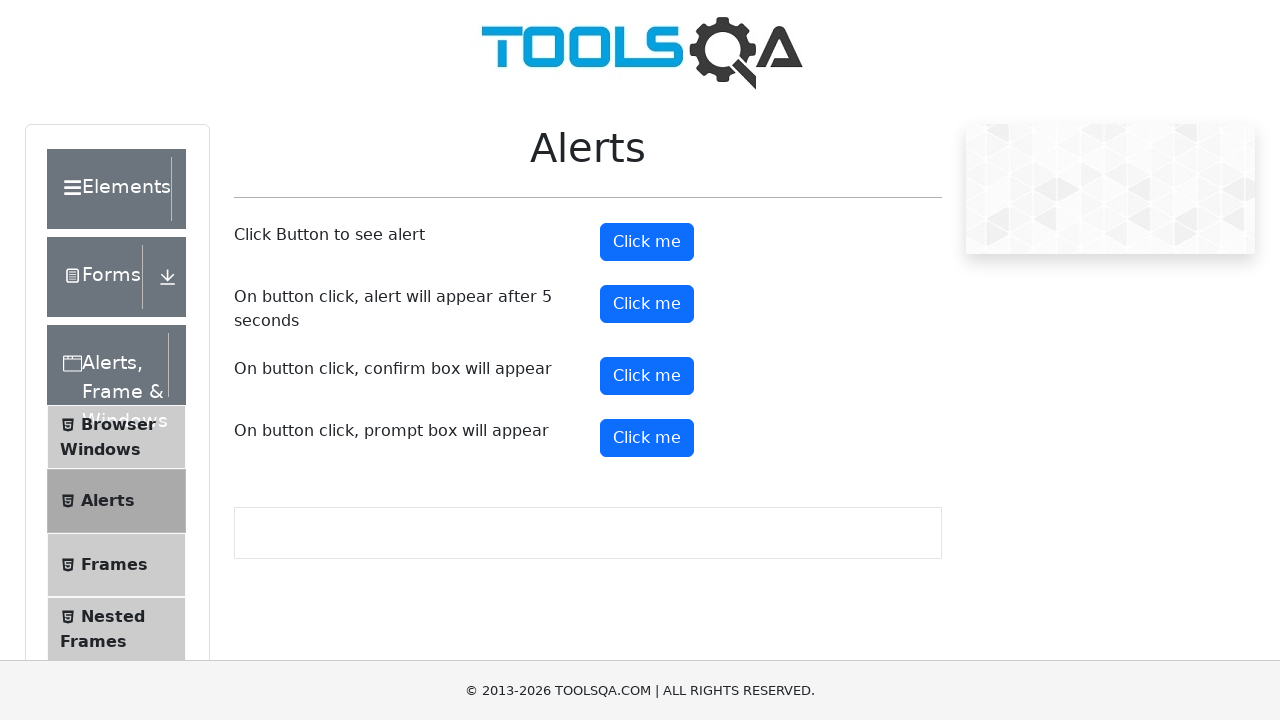

Clicked confirm button to trigger JavaScript alert at (647, 376) on button#confirmButton
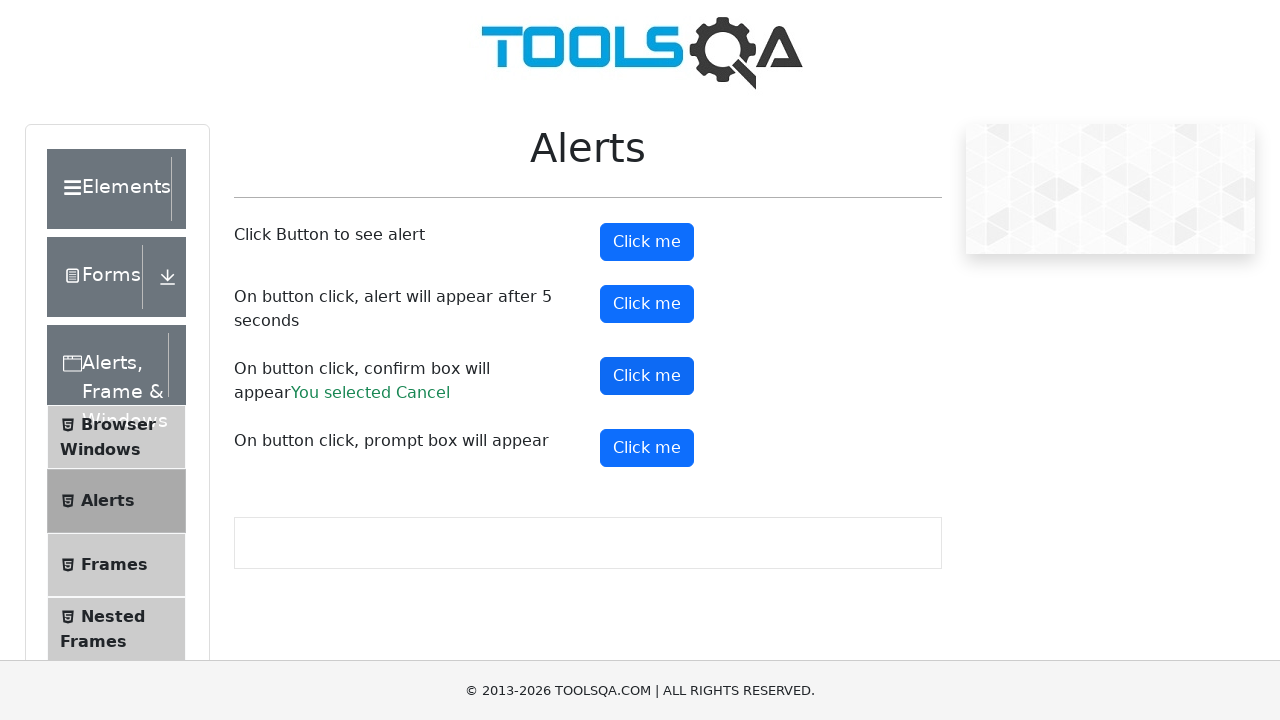

Set up dialog handler to accept confirm alert
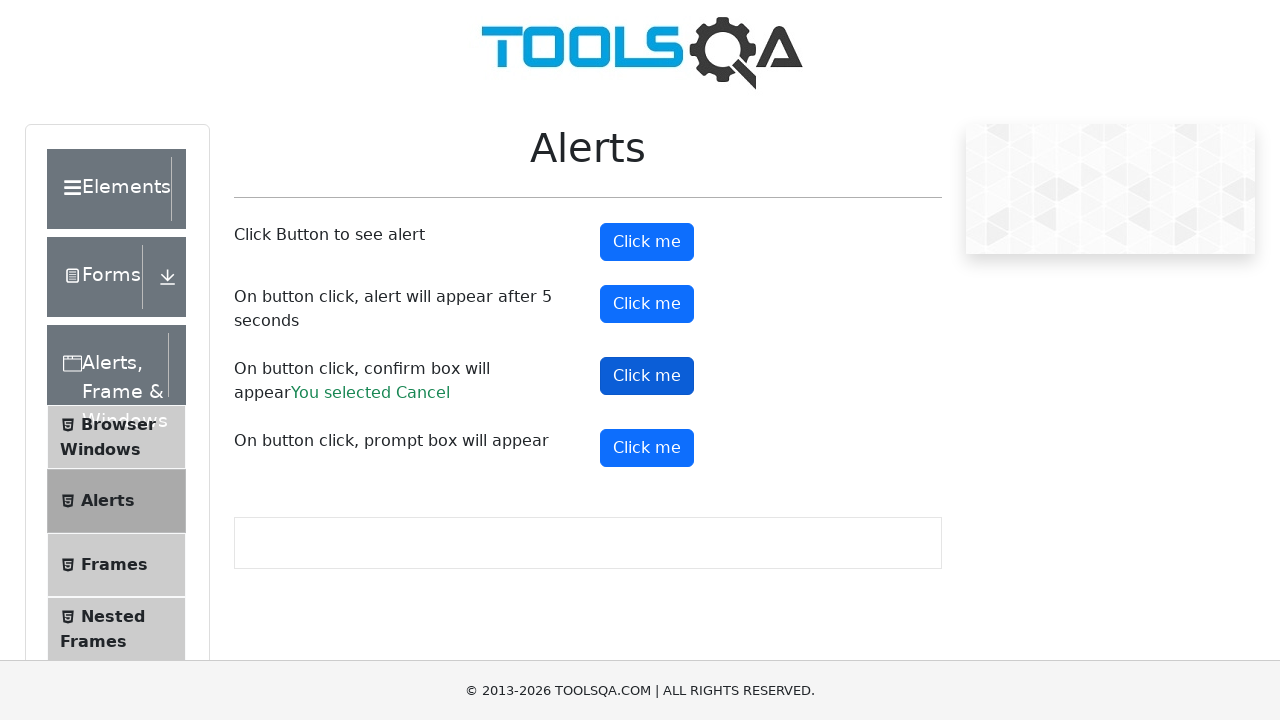

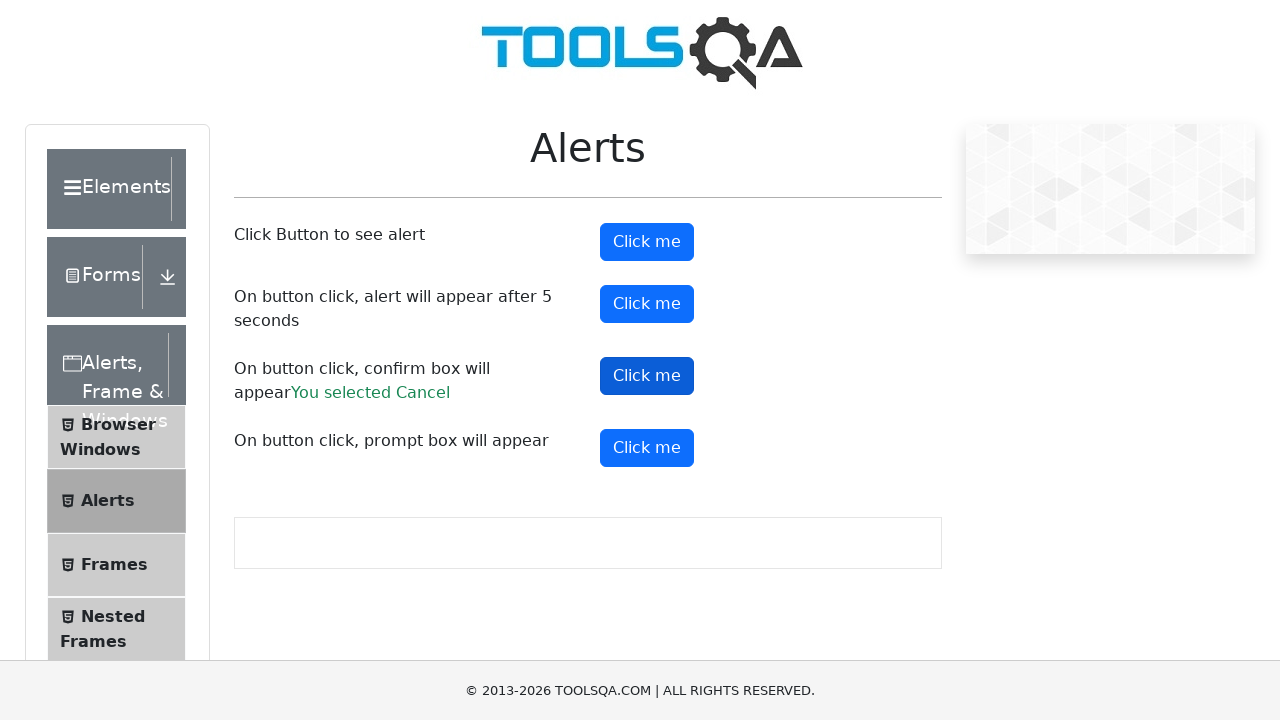